Clicks on the "Медиатека" menu item and verifies that a folder named "Благовестие" exists on the resulting page.

Starting URL: https://propovednik.com/

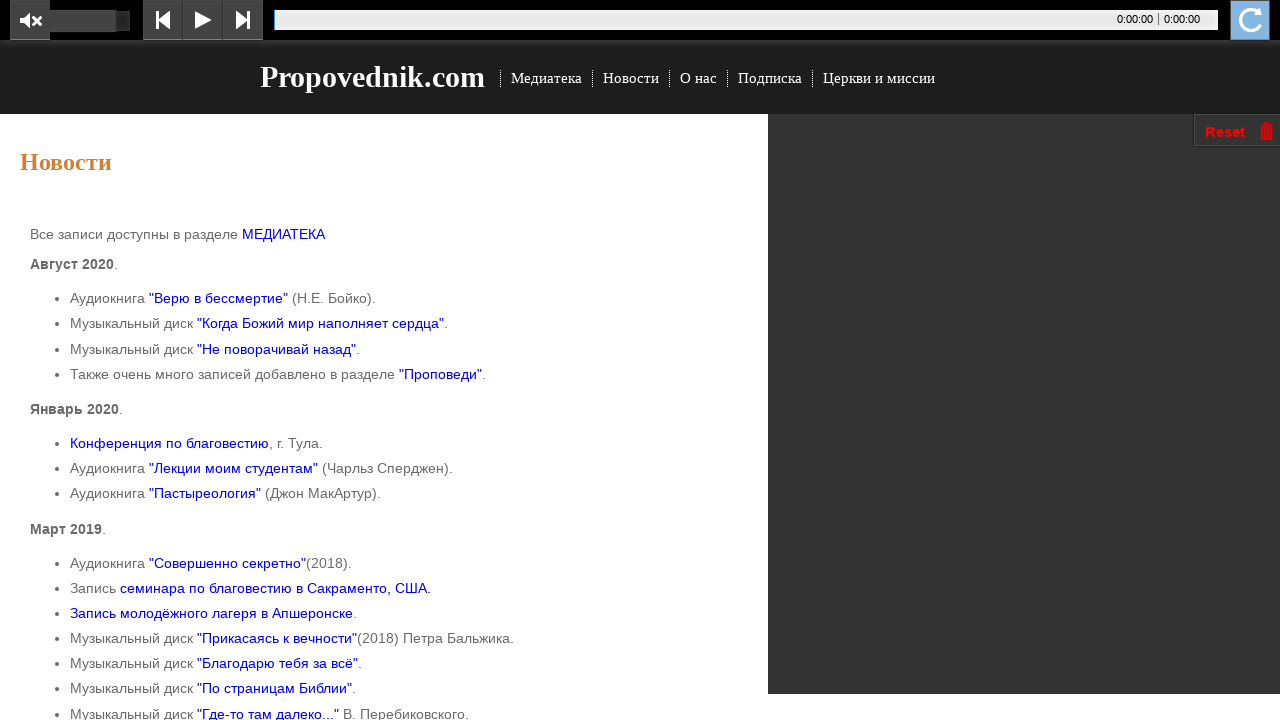

Clicked on 'Медиатека' menu item at (546, 78) on a:text('Медиатека')
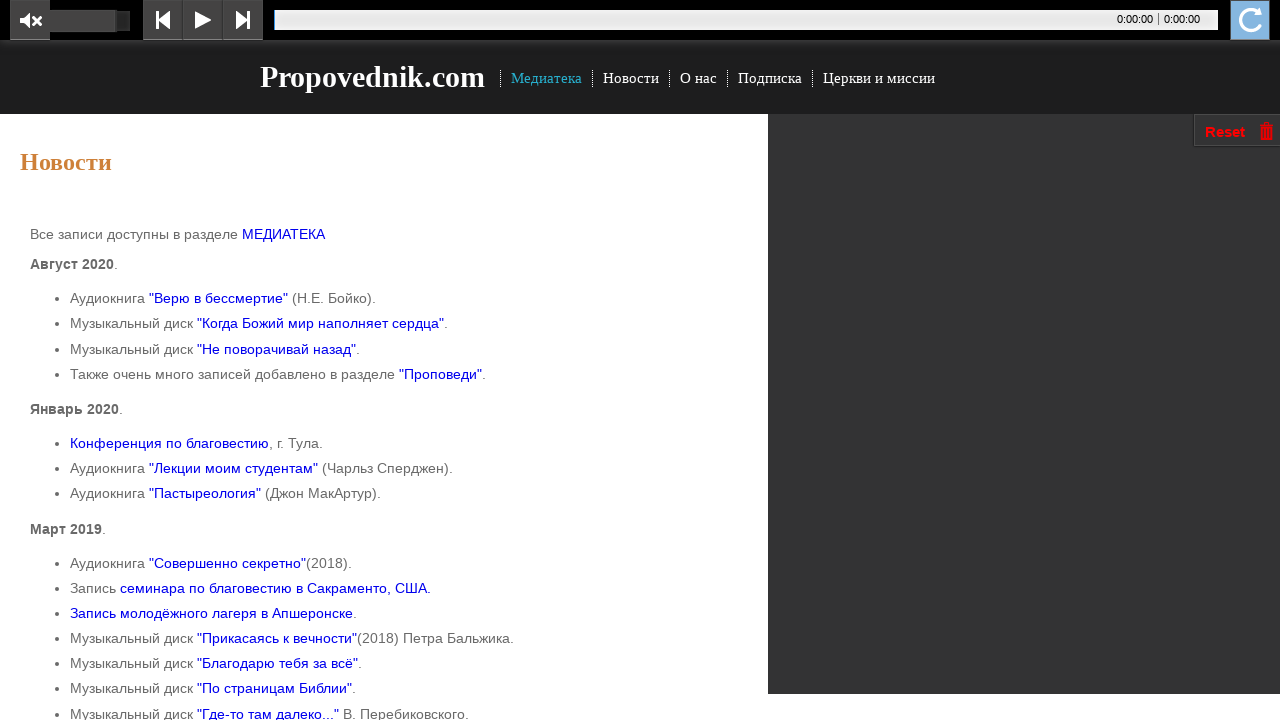

Waited for 'Благовестие' folder link to load
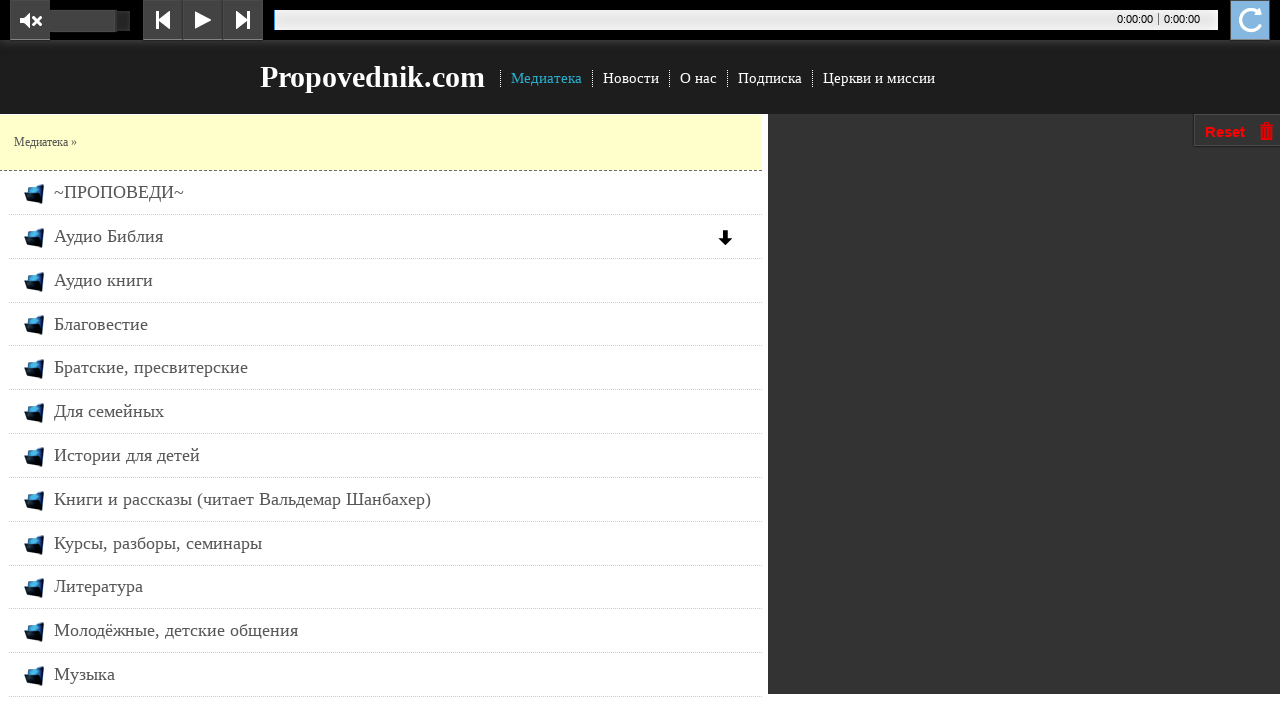

Verified that 'Благовестие' folder is visible
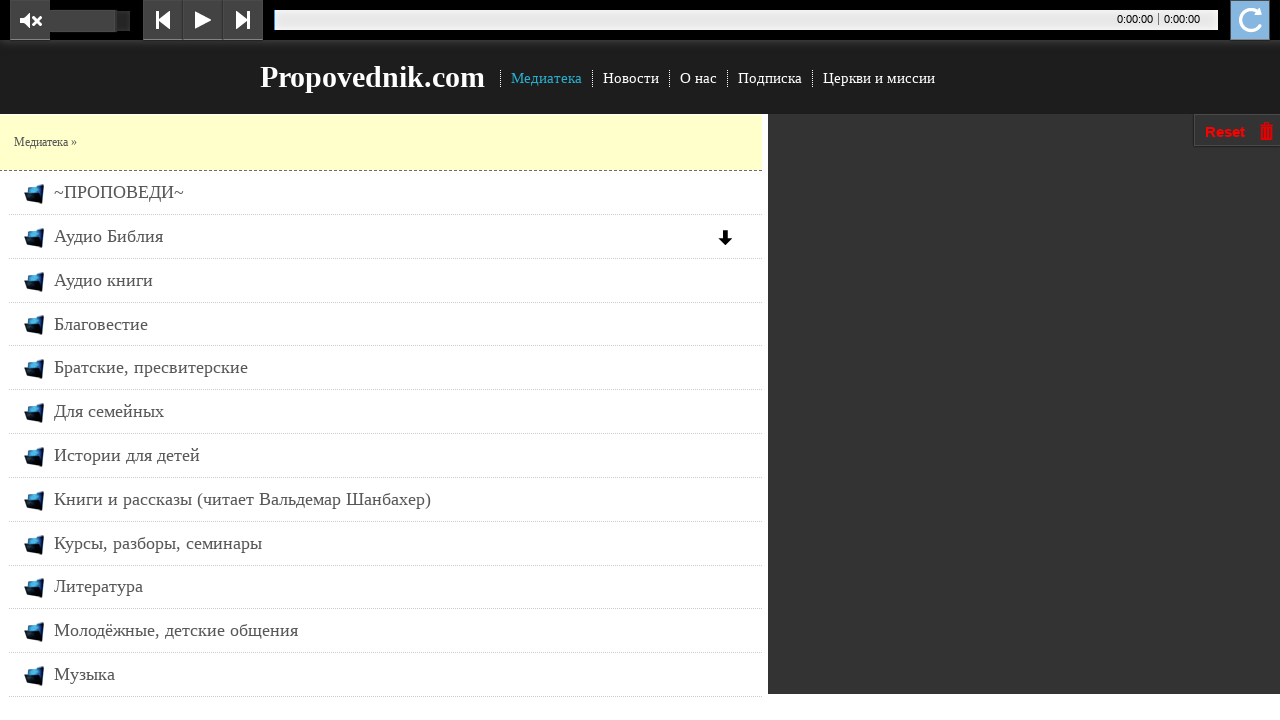

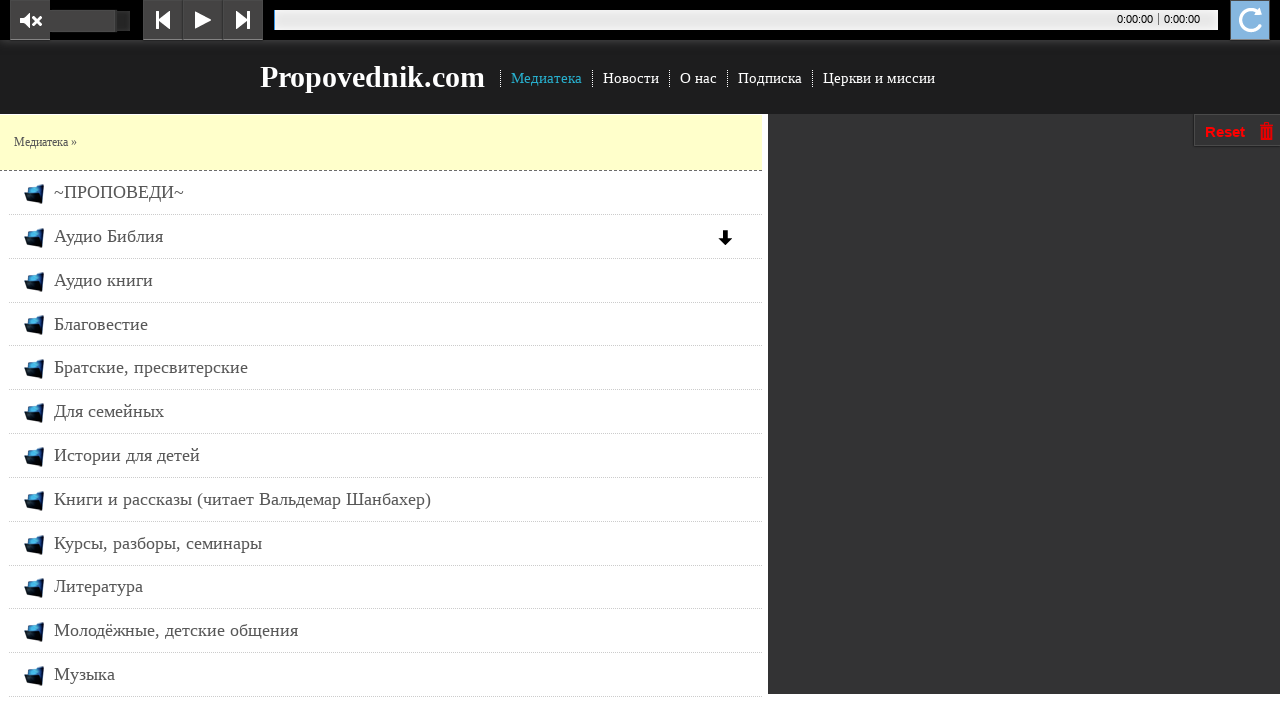